Tests clicking on a blue button with dynamic class attributes on the UI Testing Playground website to verify button click functionality.

Starting URL: http://uitestingplayground.com/classattr

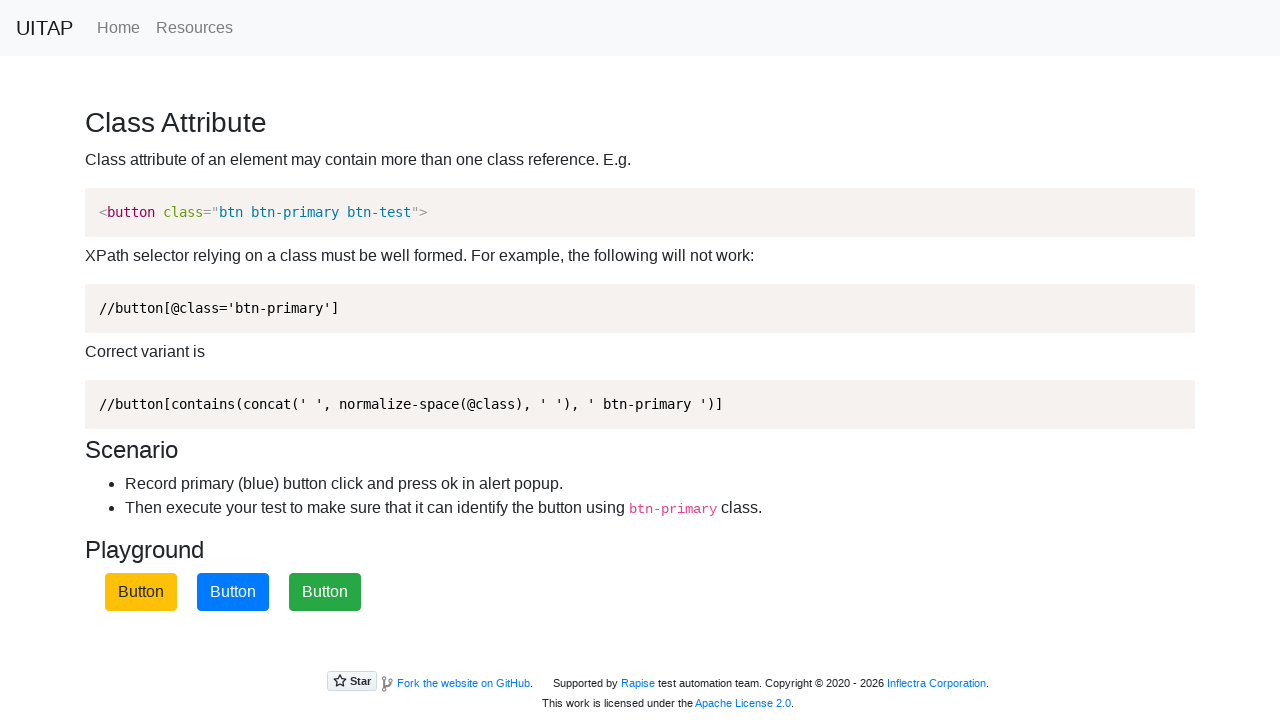

Navigated to UI Testing Playground classattr page
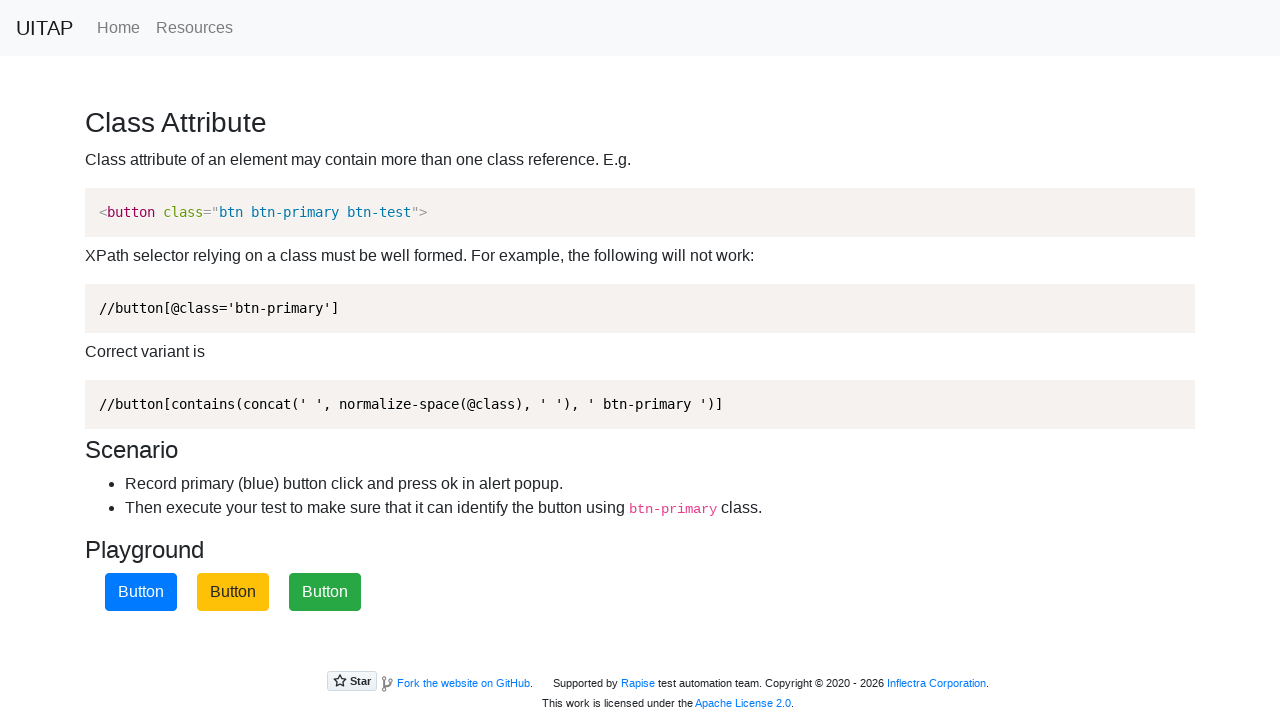

Clicked the blue primary button with dynamic class attributes at (141, 592) on button.btn.btn-primary
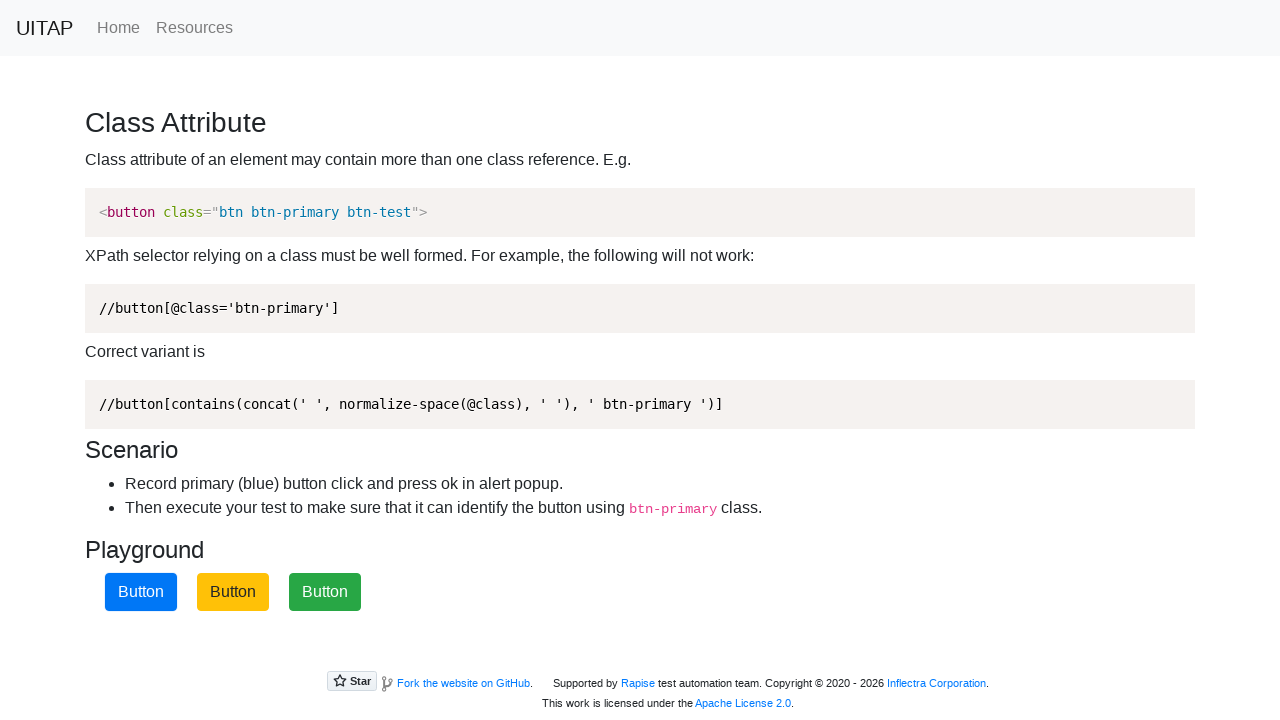

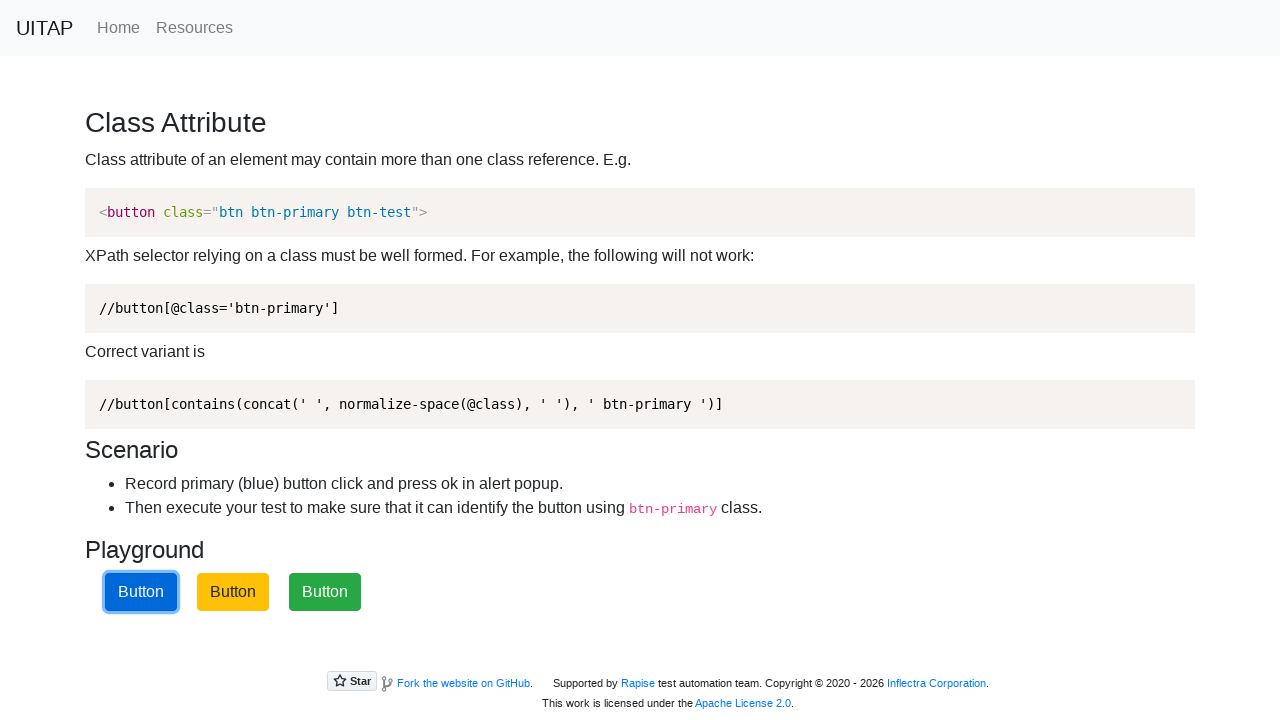